Fills out a contact form with name, email, phone, and address information on a test automation practice website

Starting URL: https://testautomationpractice.blogspot.com/

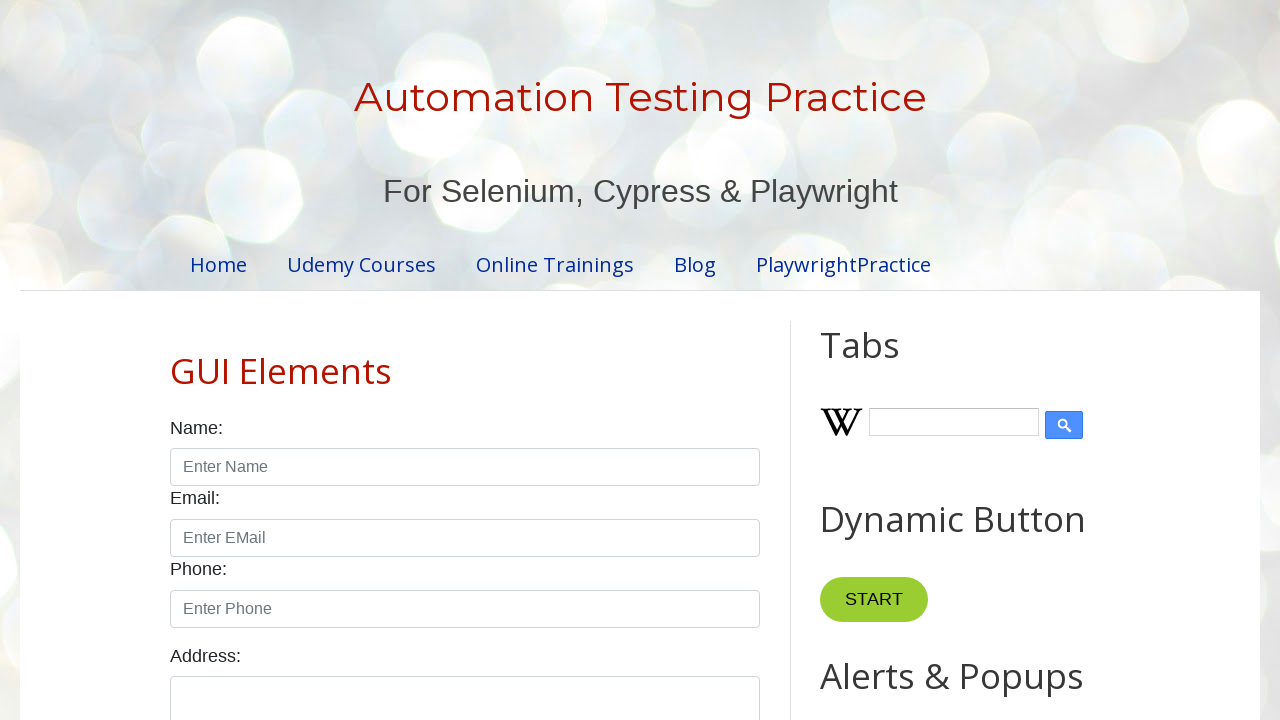

Filled name field with 'Antonio' on #name
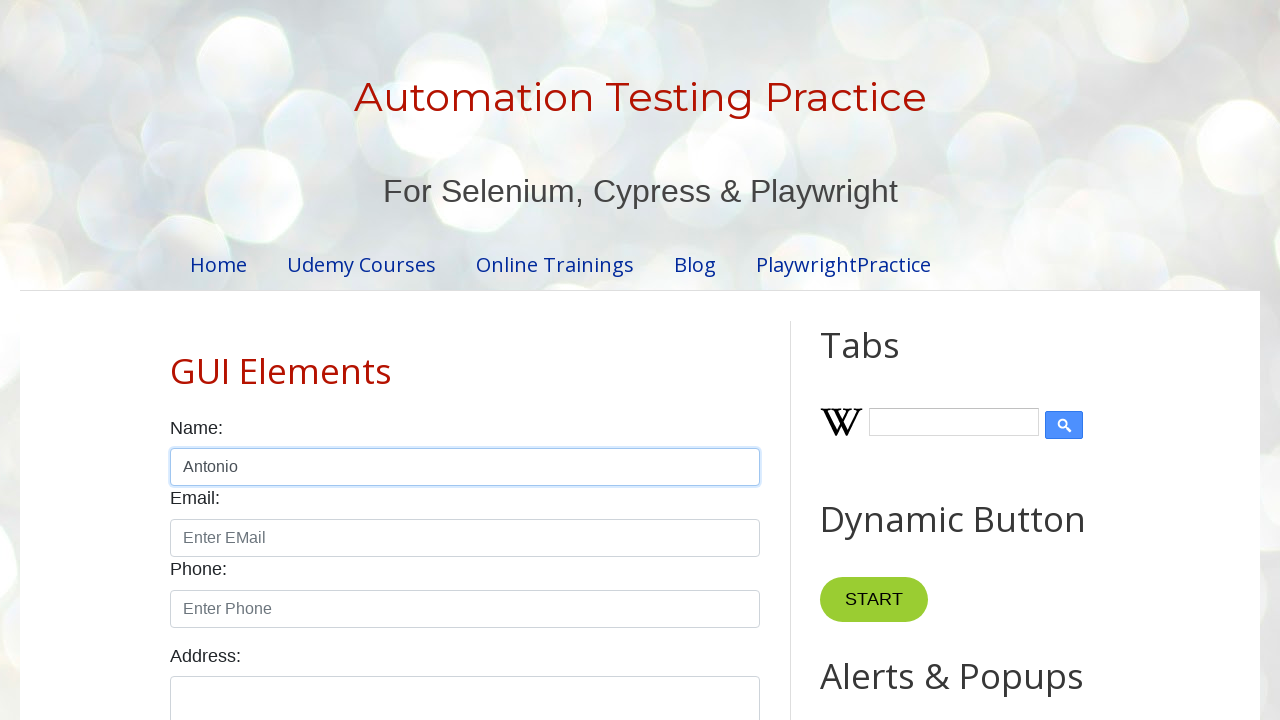

Filled email field with 'antonio@test.com' on #email
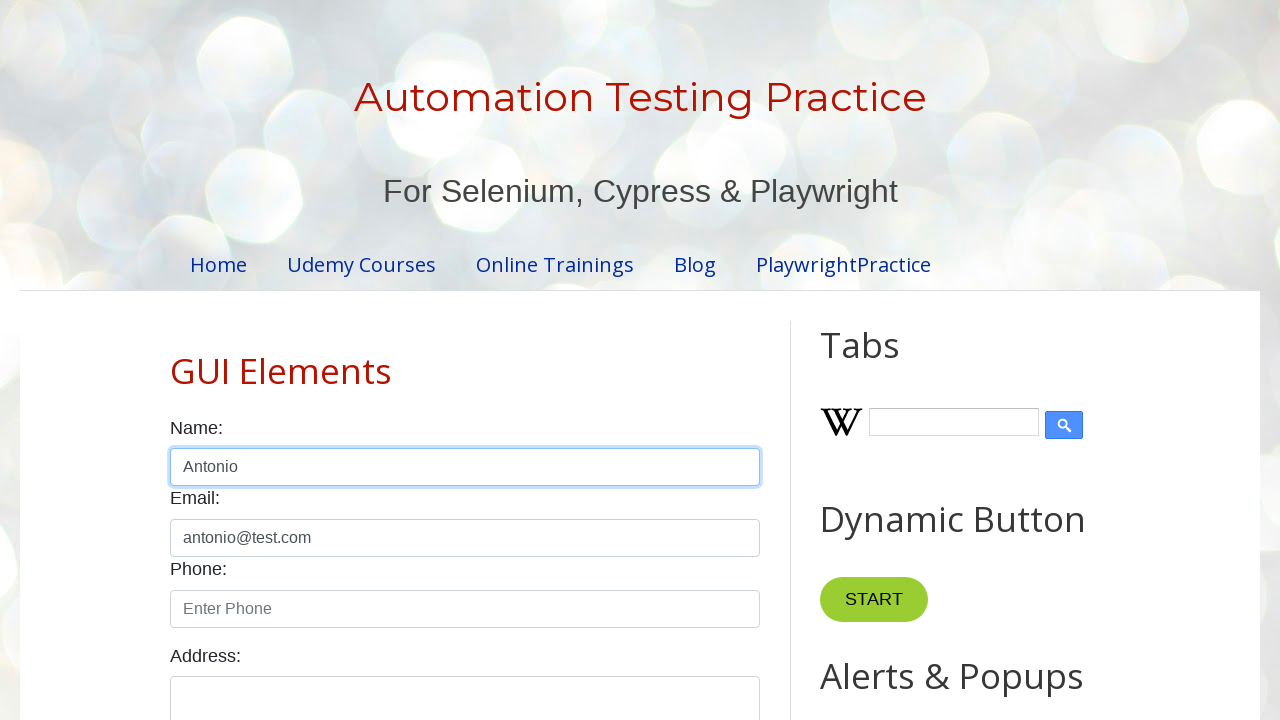

Filled phone field with '8348324957' on #phone
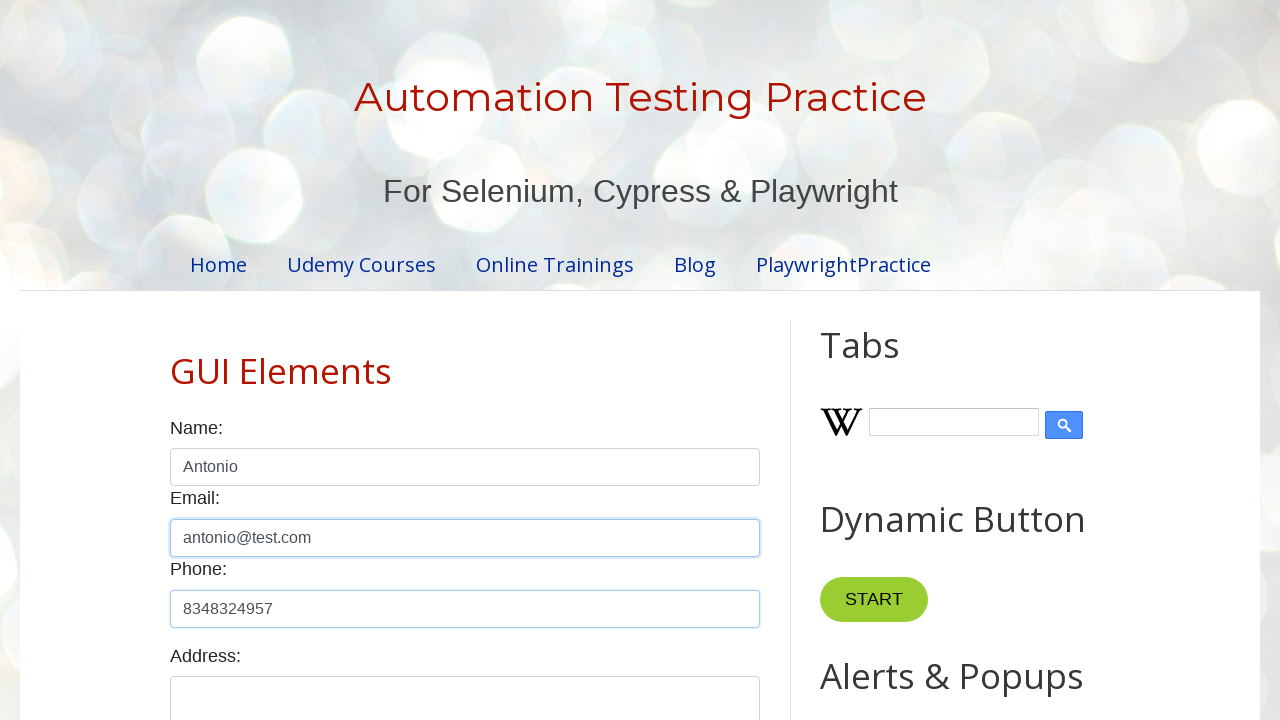

Filled address field with 'Calle Test, Colonia Test, Estado Test' on #textarea
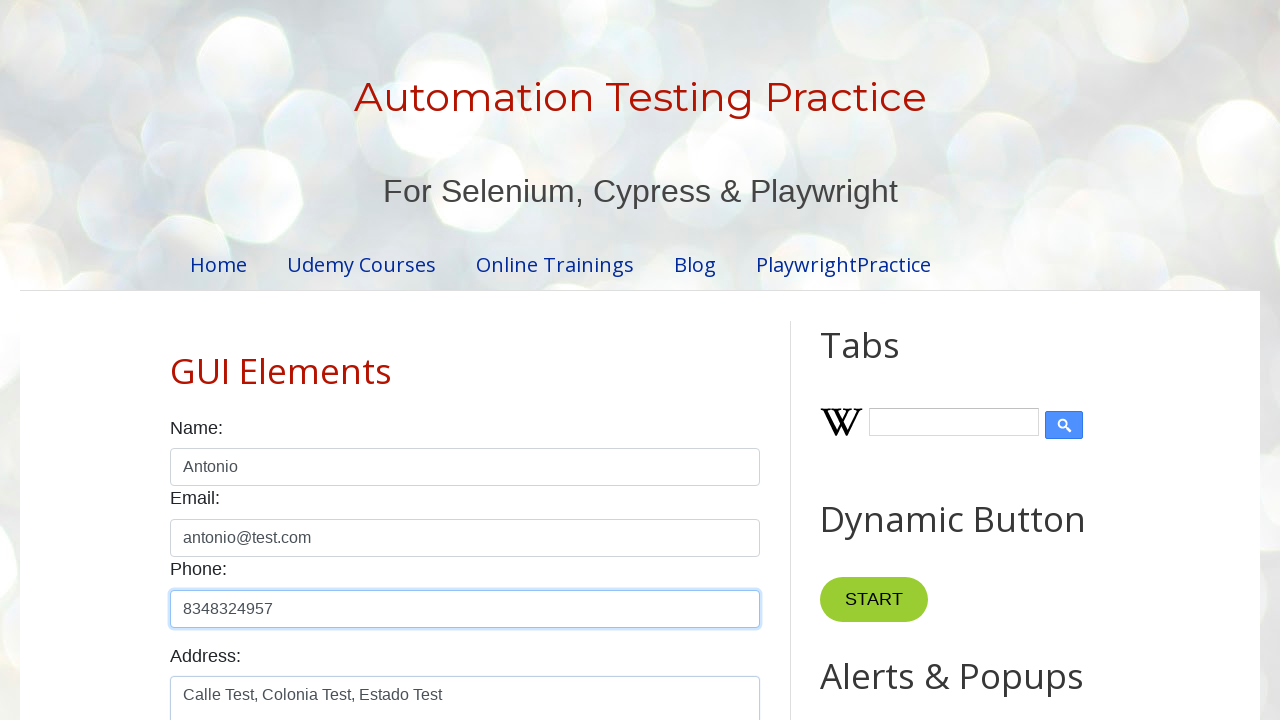

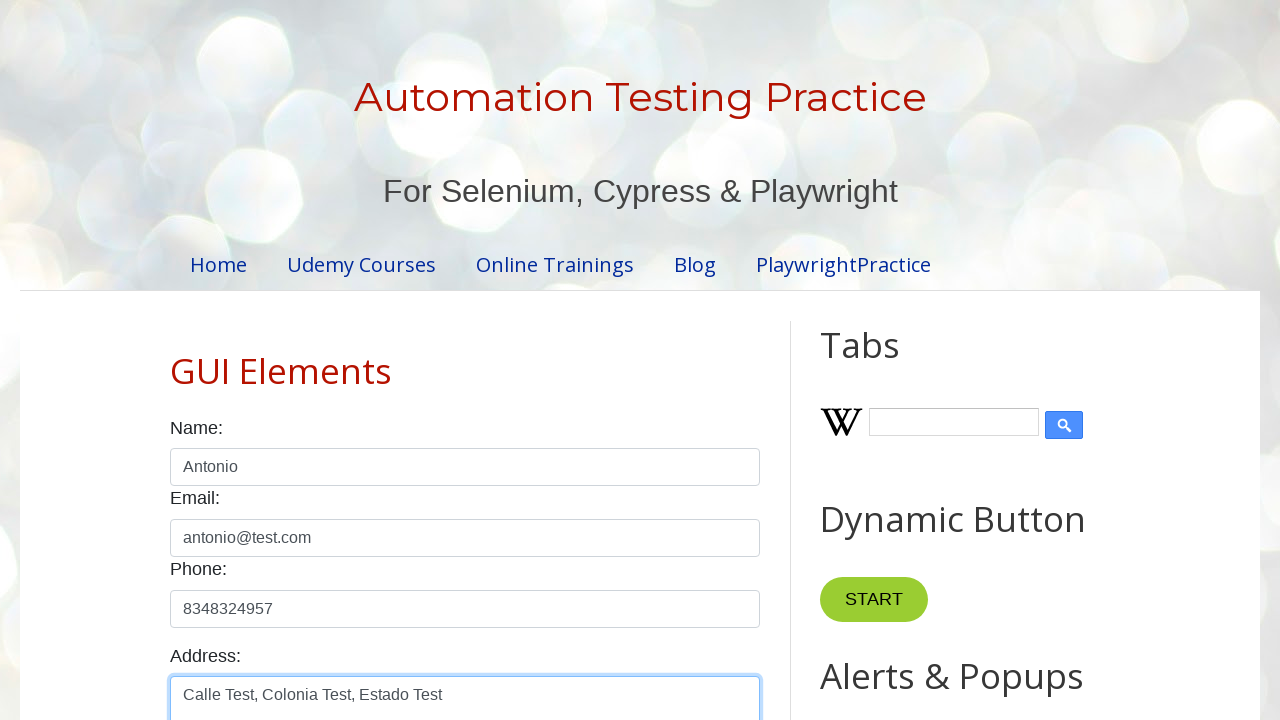